Tests table sorting functionality by clicking on a column header, then searches for a specific item ("Wheat") across pagination to find and verify its price

Starting URL: https://rahulshettyacademy.com/seleniumPractise/#/offers

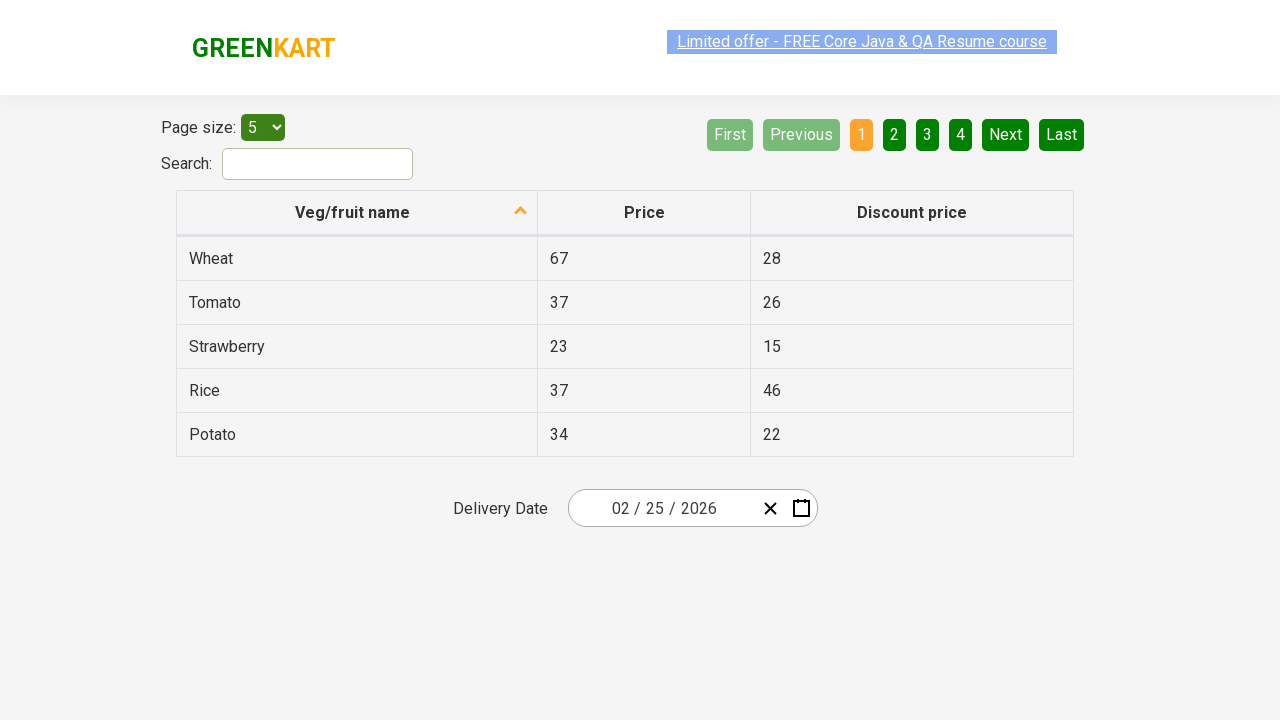

Clicked first column header to sort table at (357, 213) on xpath=//tr/th[1]
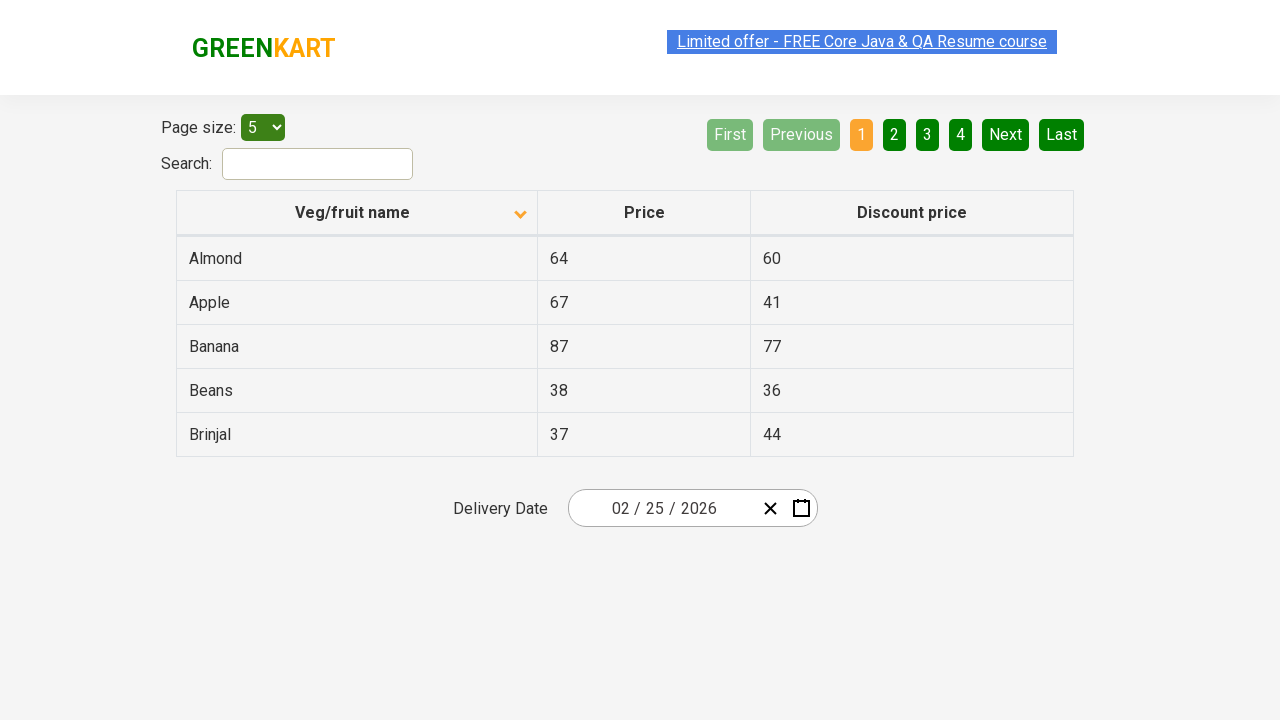

Captured all elements from first column
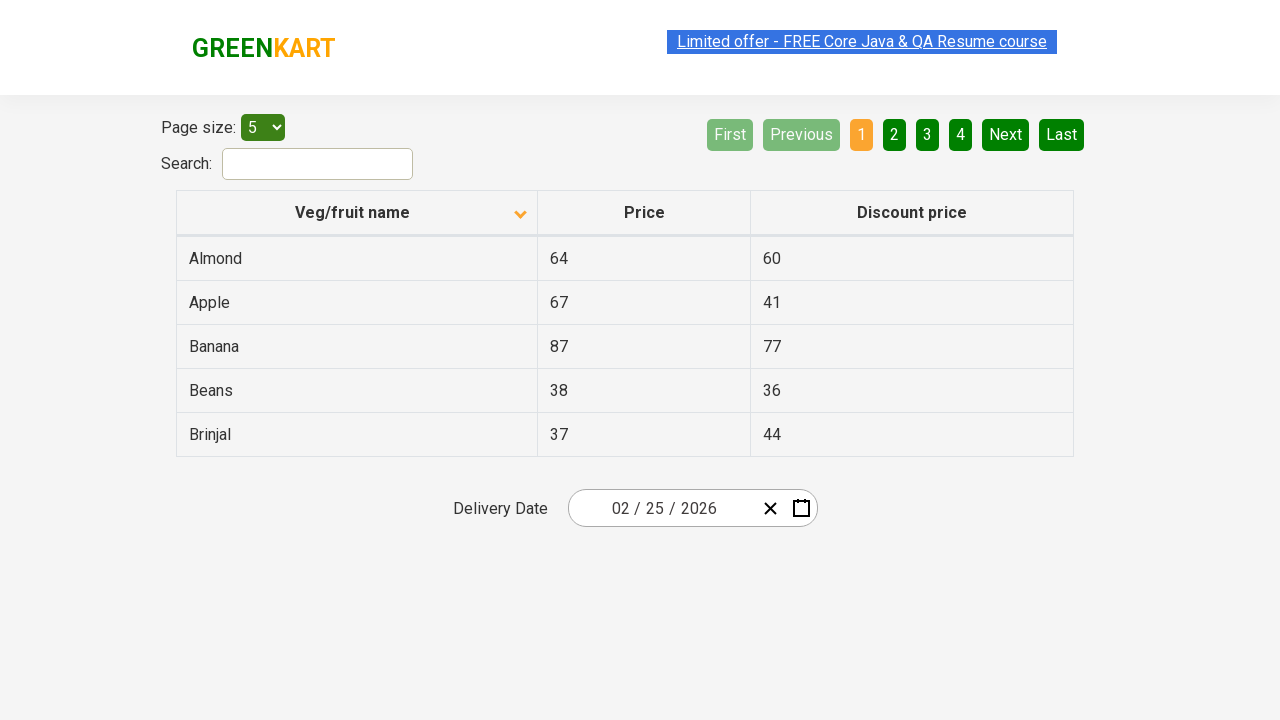

Verified column sorting by comparing original and sorted lists
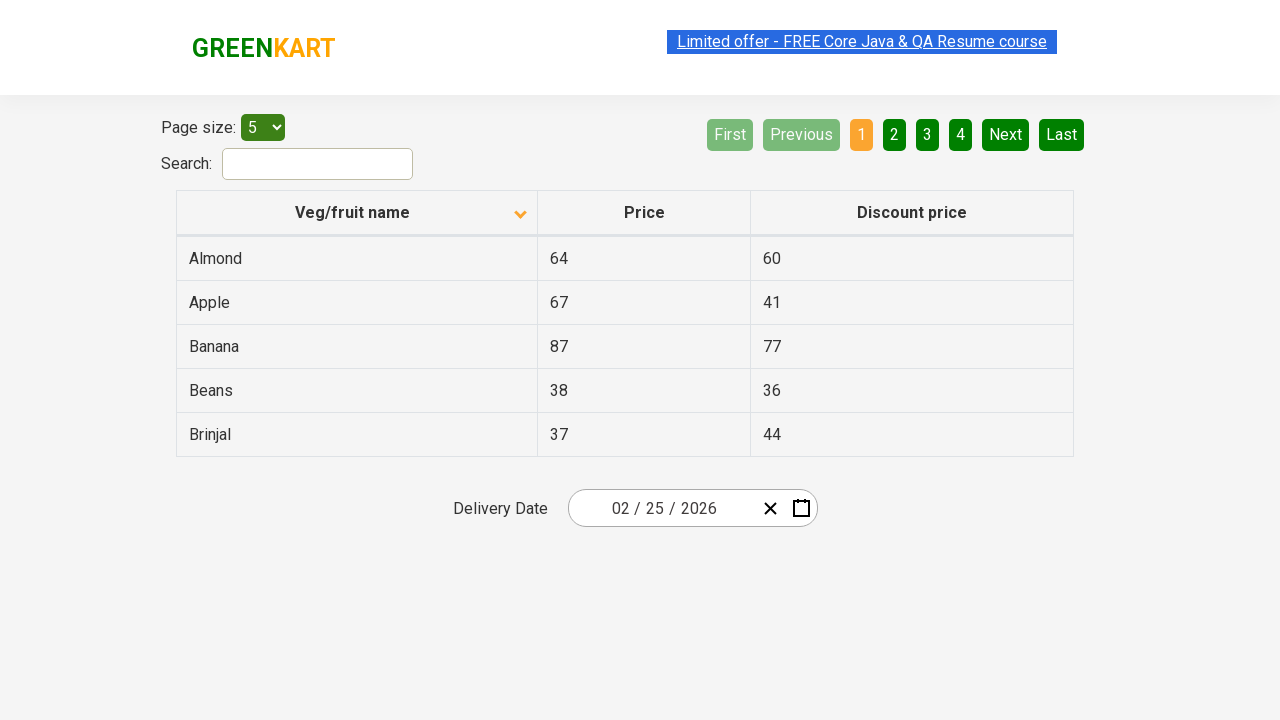

Retrieved all table rows from current page
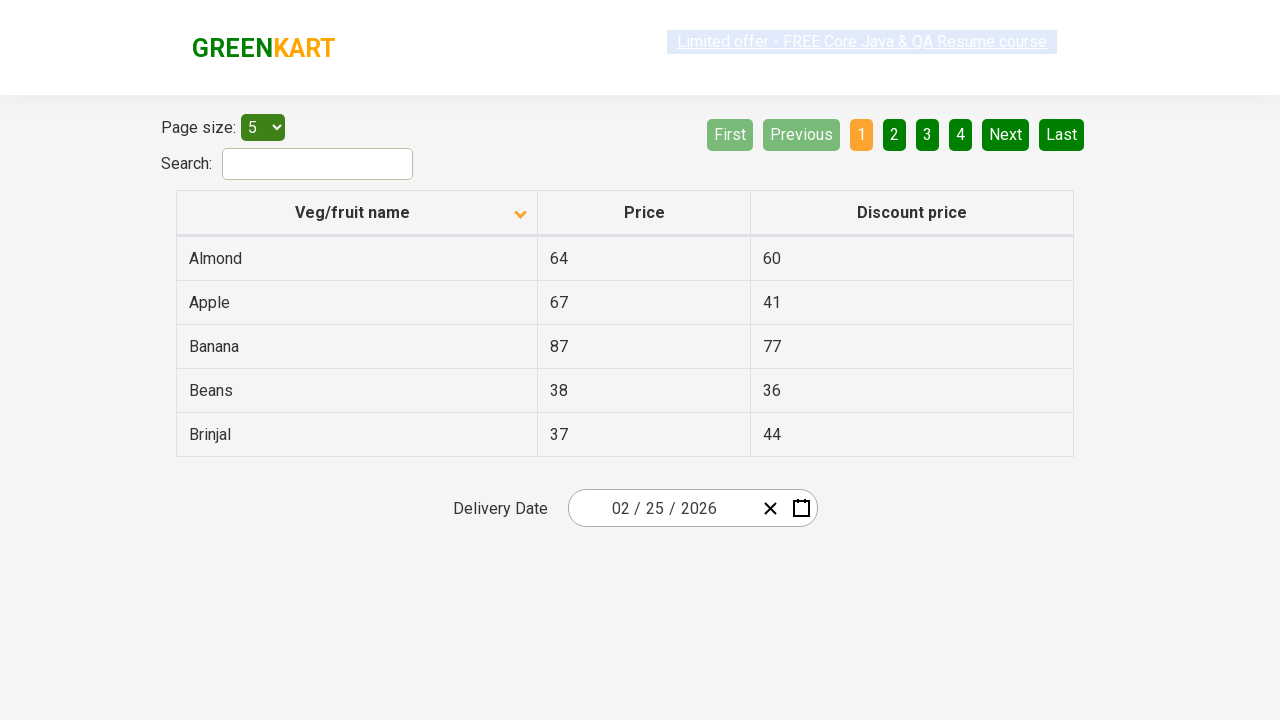

Clicked Next button to navigate to next page at (1006, 134) on [aria-label='Next']
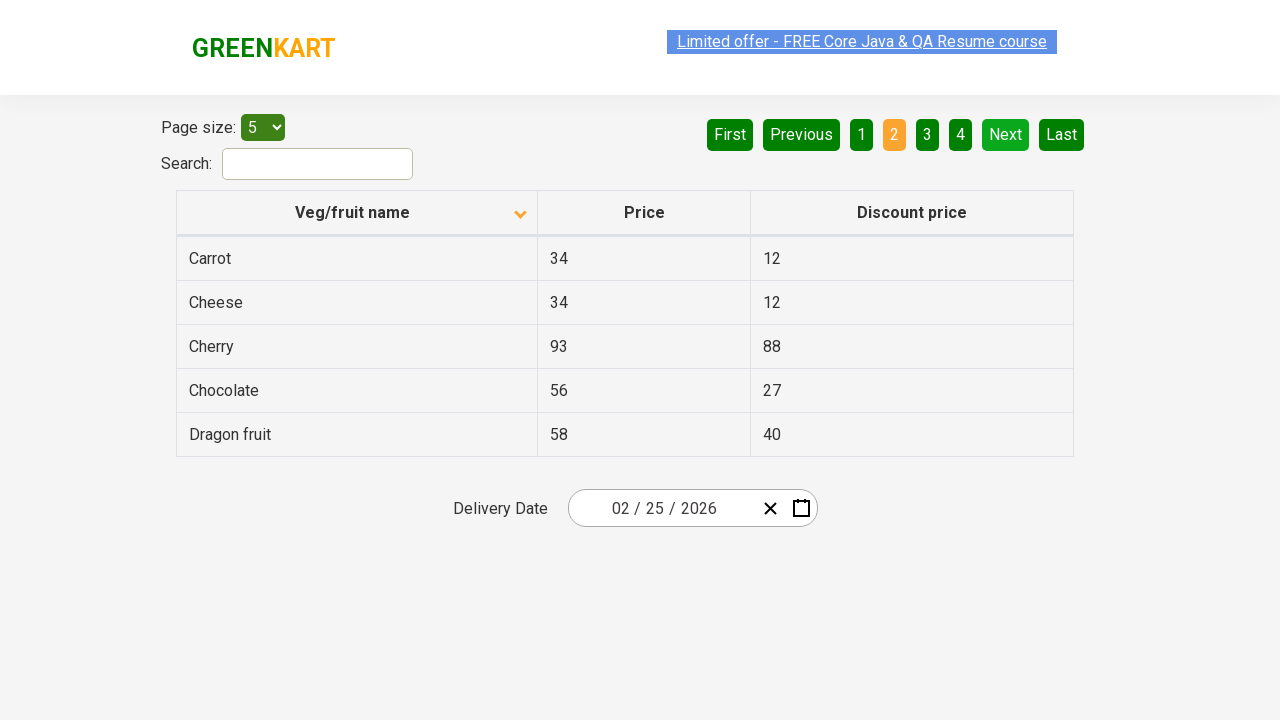

Waited for table to update after page navigation
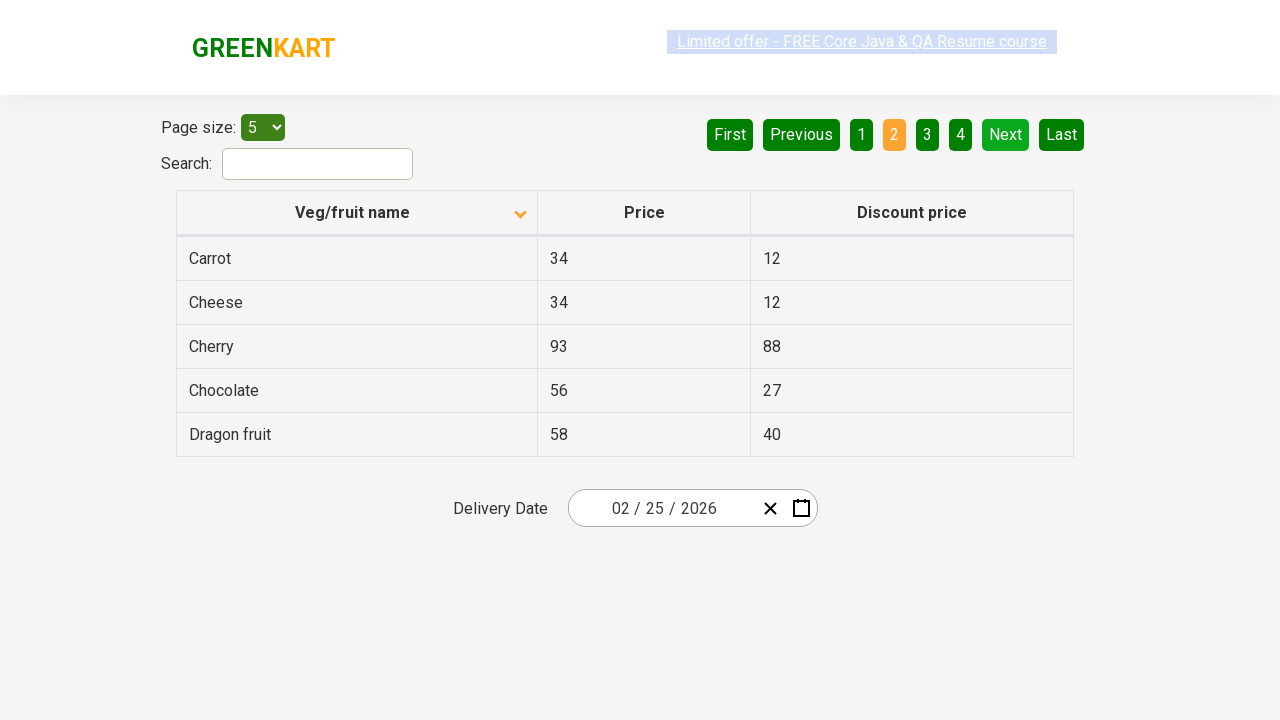

Retrieved all table rows from current page
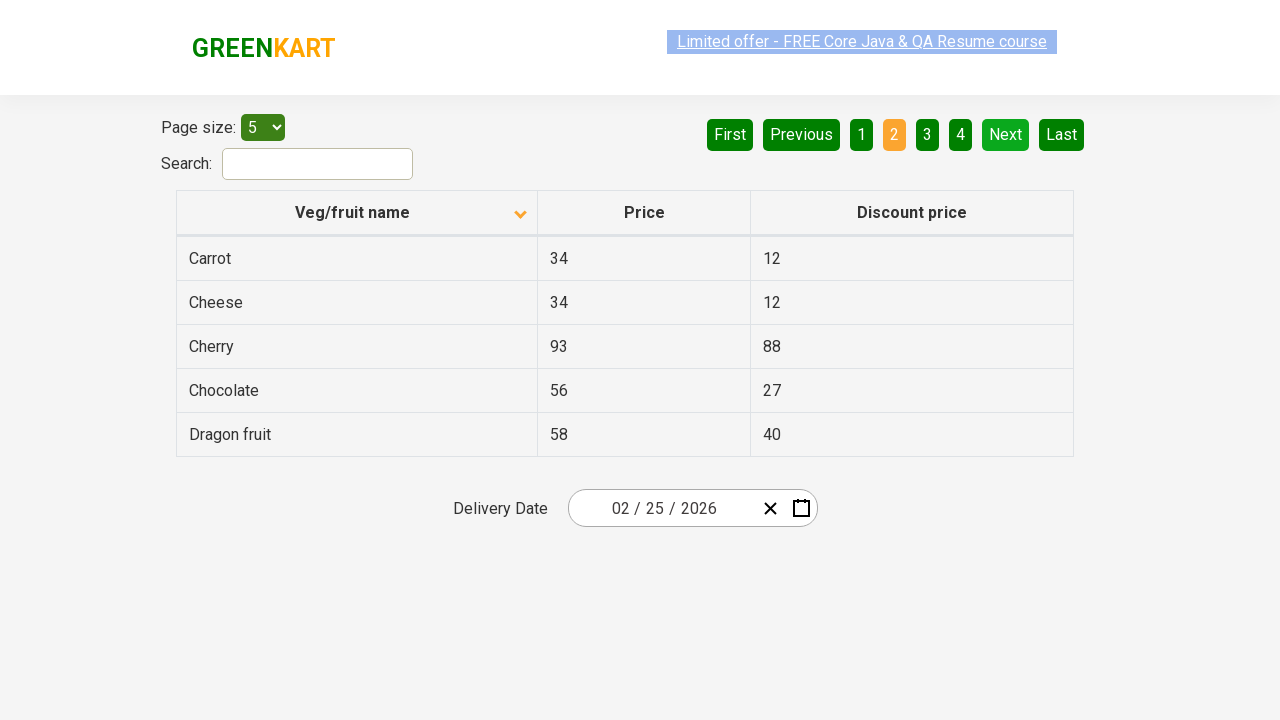

Clicked Next button to navigate to next page at (1006, 134) on [aria-label='Next']
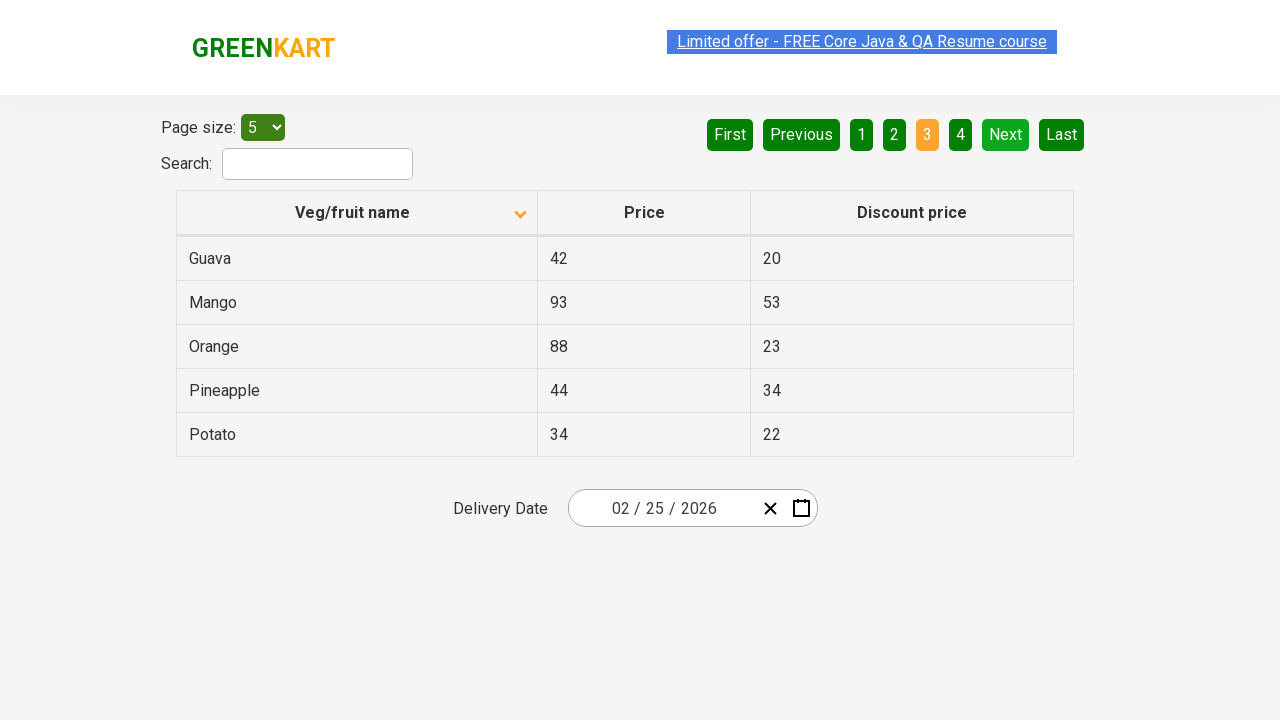

Waited for table to update after page navigation
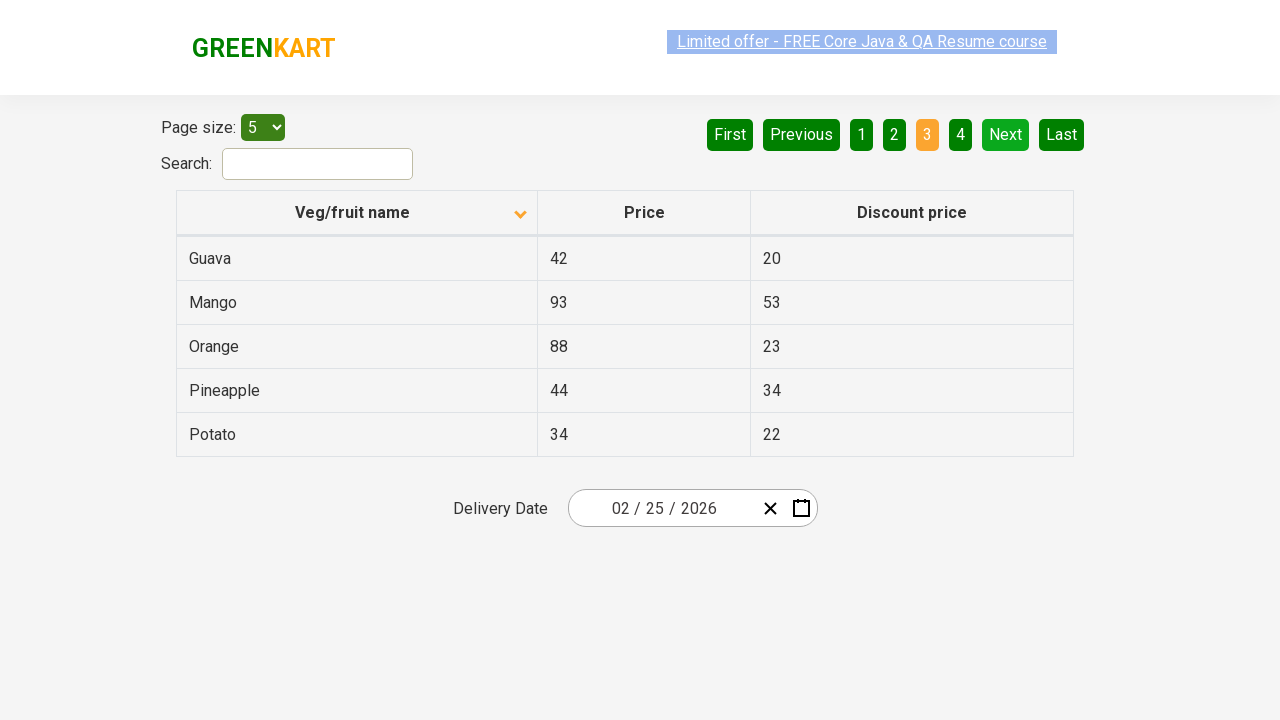

Retrieved all table rows from current page
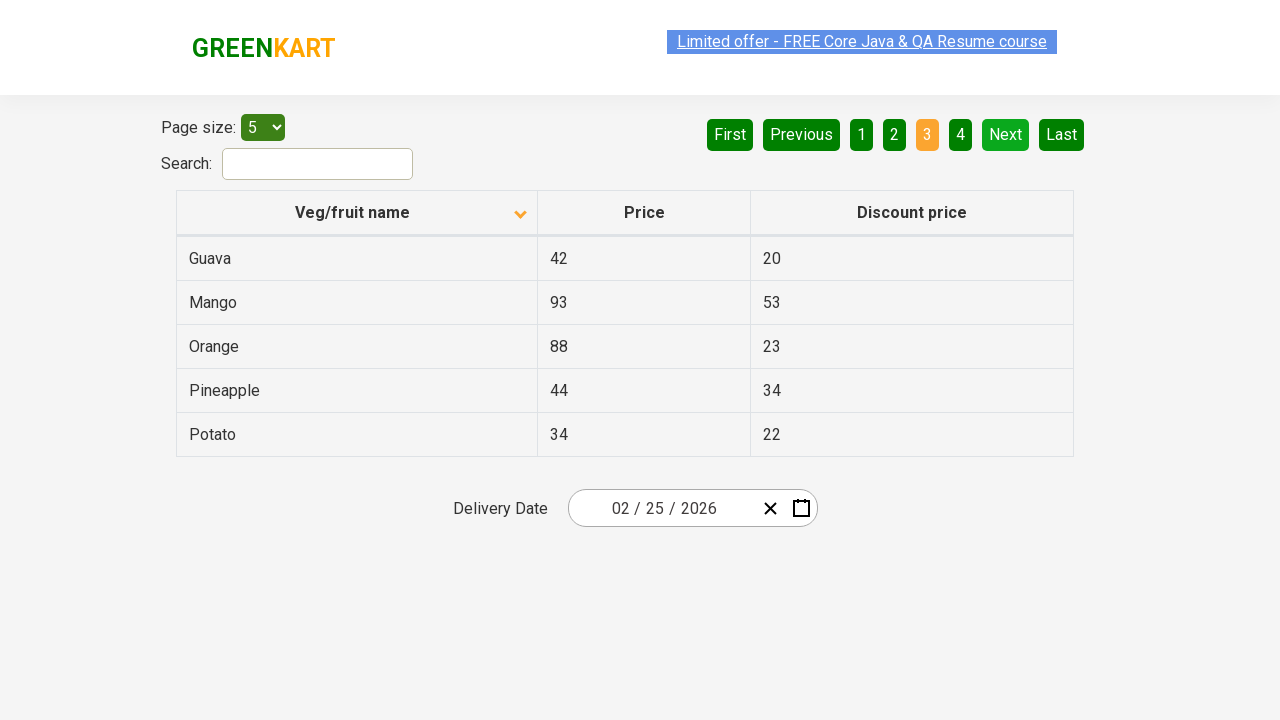

Clicked Next button to navigate to next page at (1006, 134) on [aria-label='Next']
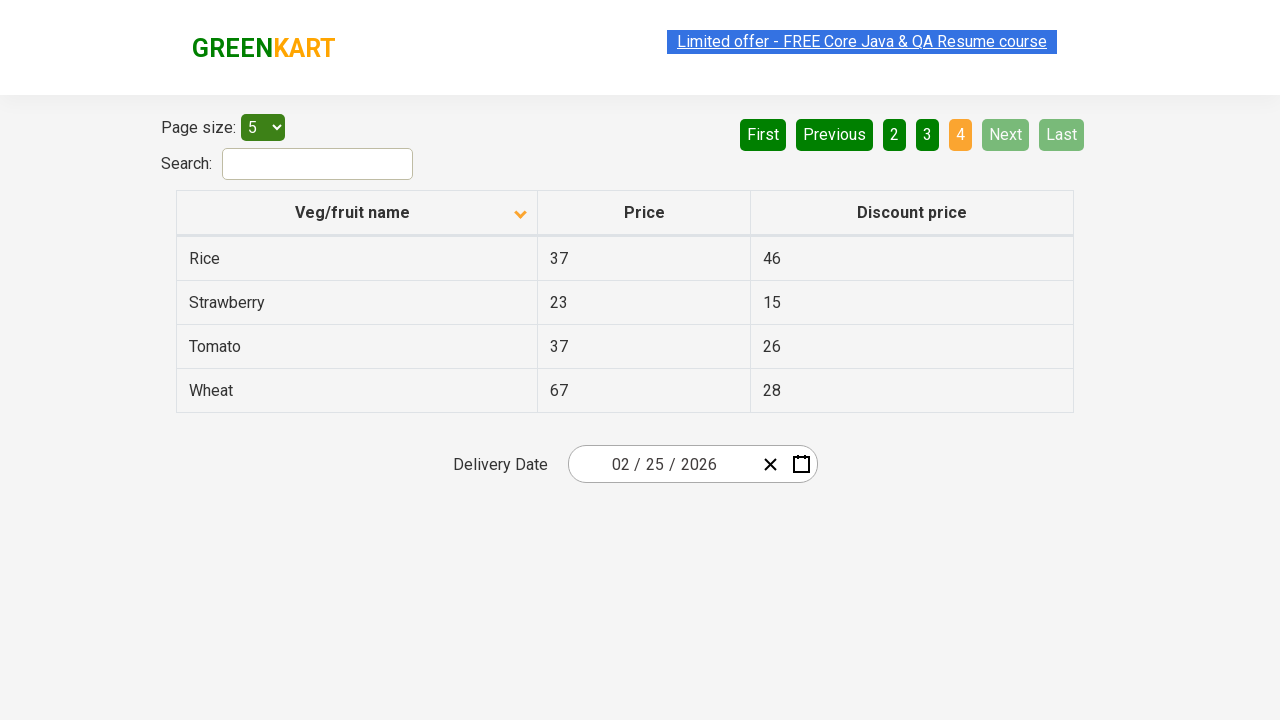

Waited for table to update after page navigation
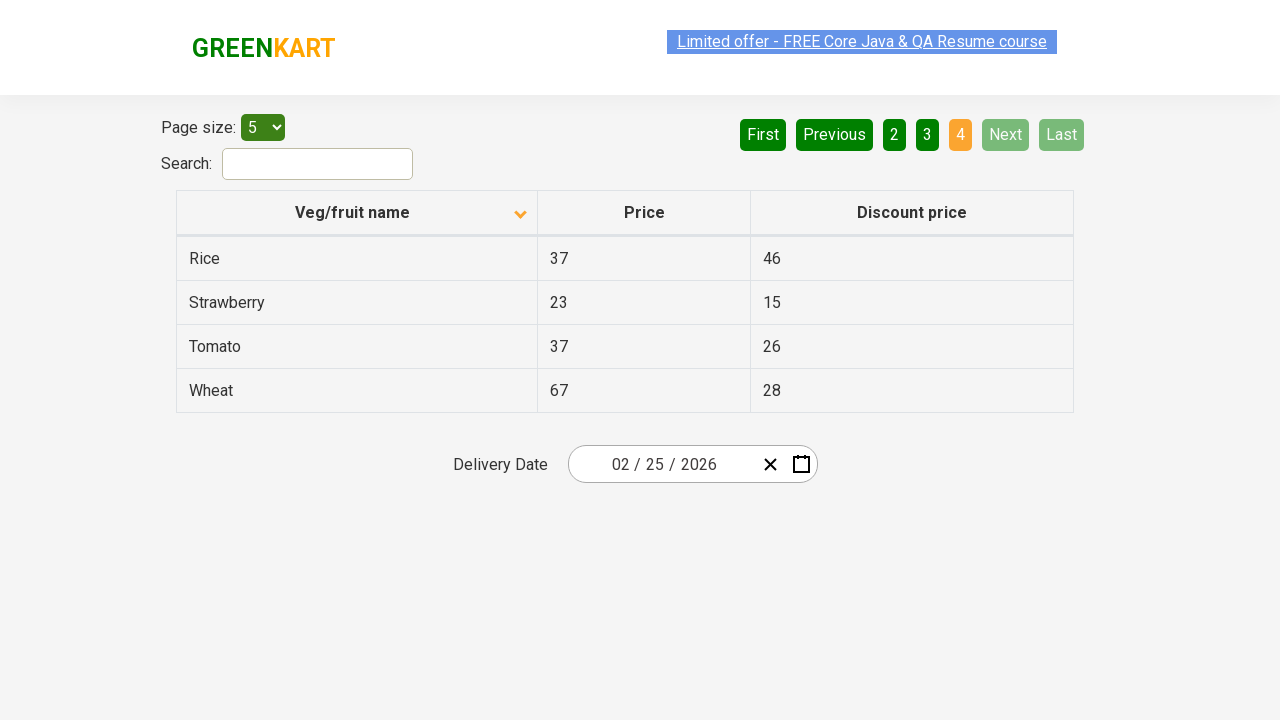

Retrieved all table rows from current page
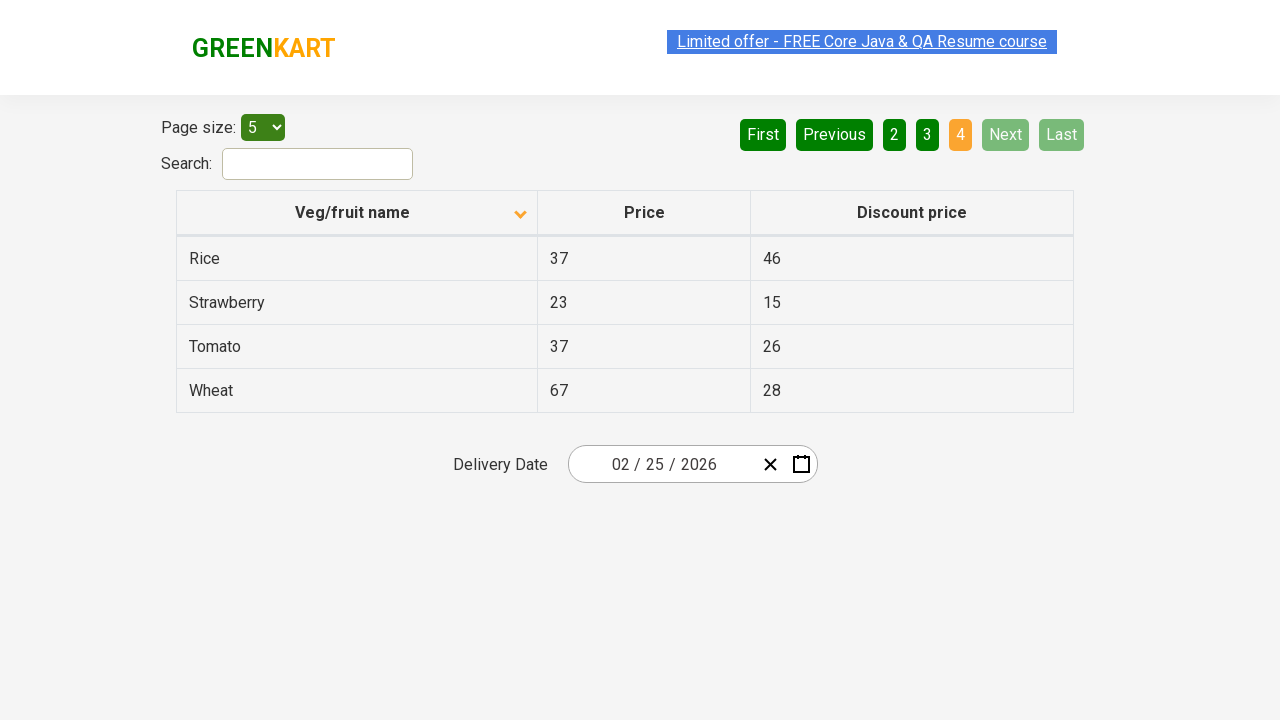

Found Wheat in table with price: 67
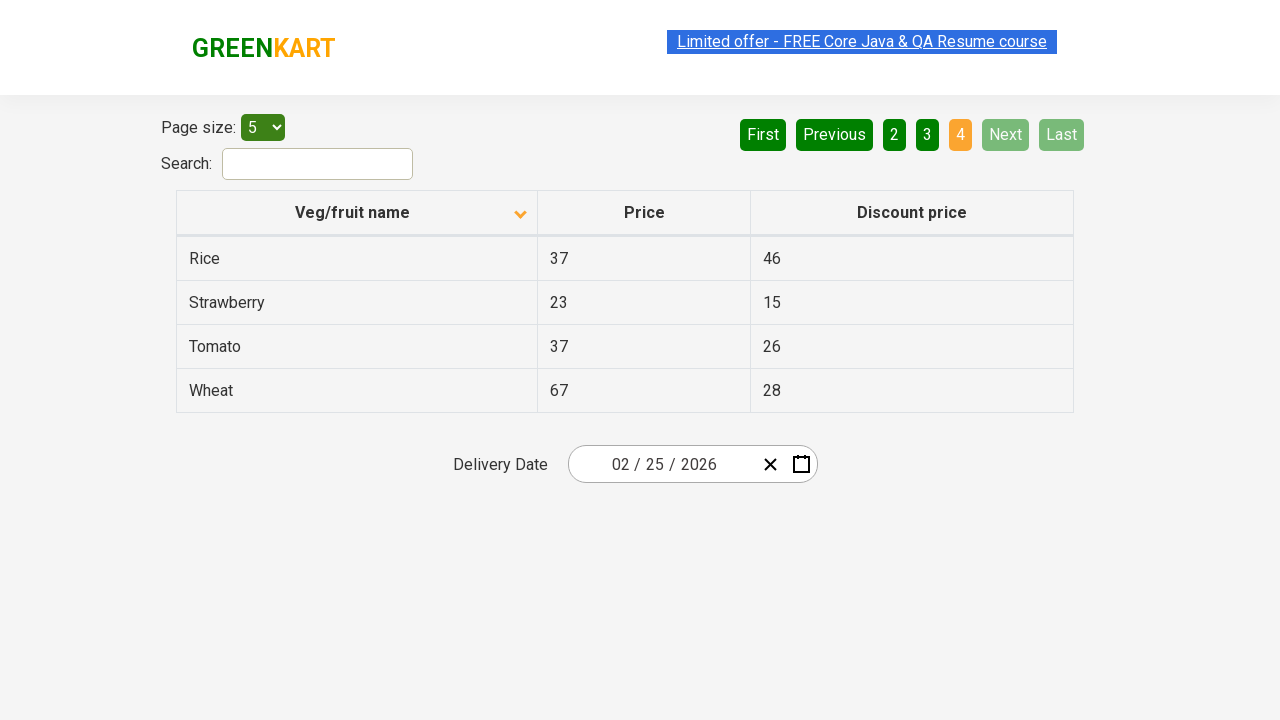

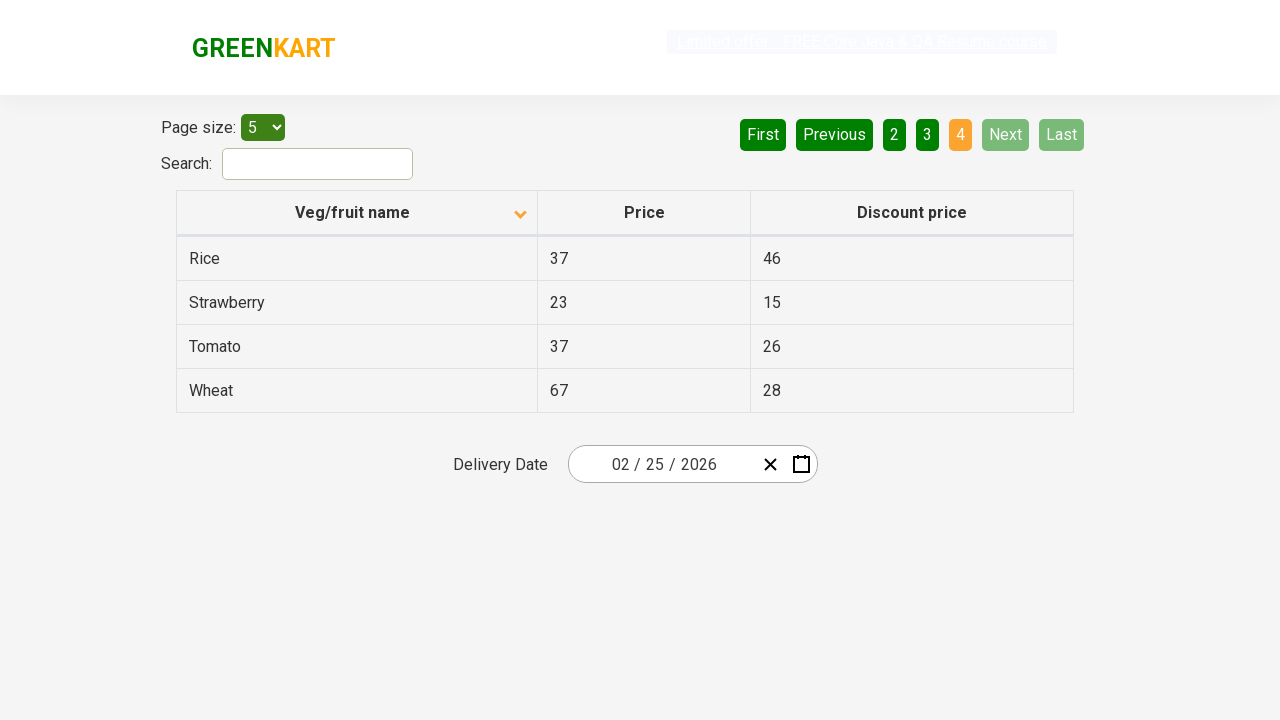